Tests greeting a specific cat by name by navigating to the greet-a-cat page with a cat name in the URL

Starting URL: https://cs1632.appspot.com/

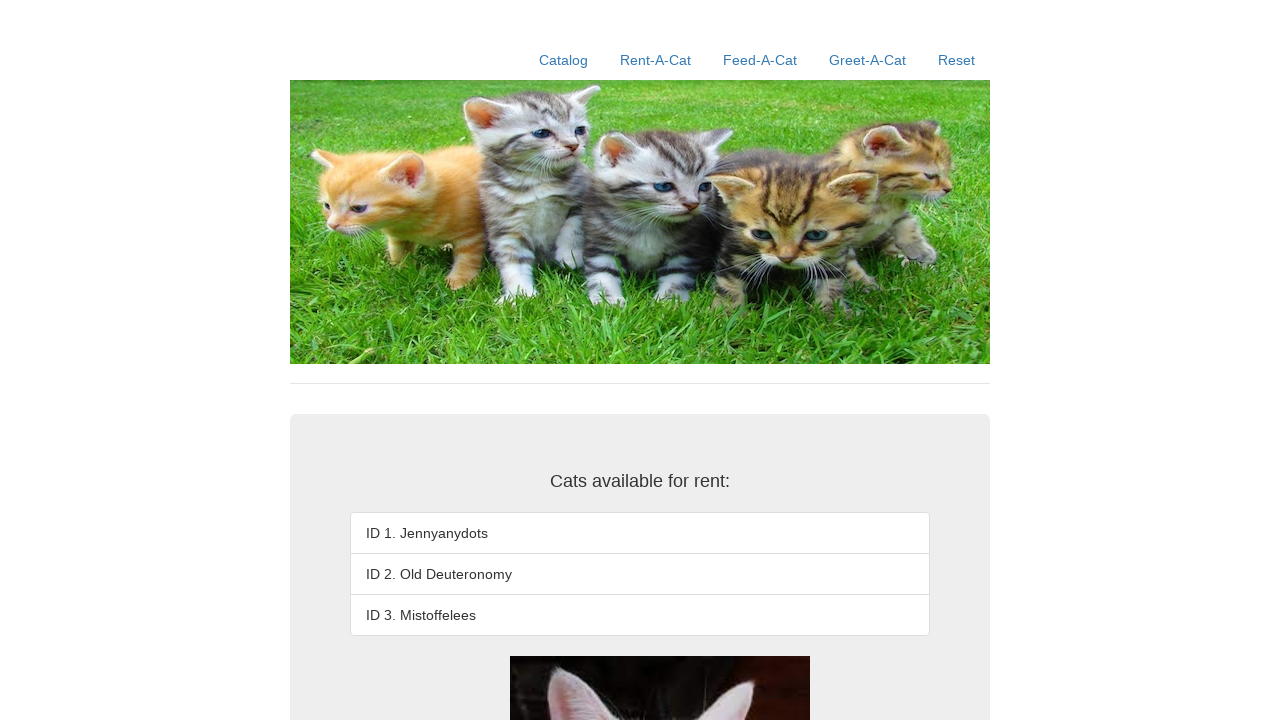

Clicked Reset link at (956, 60) on text=Reset
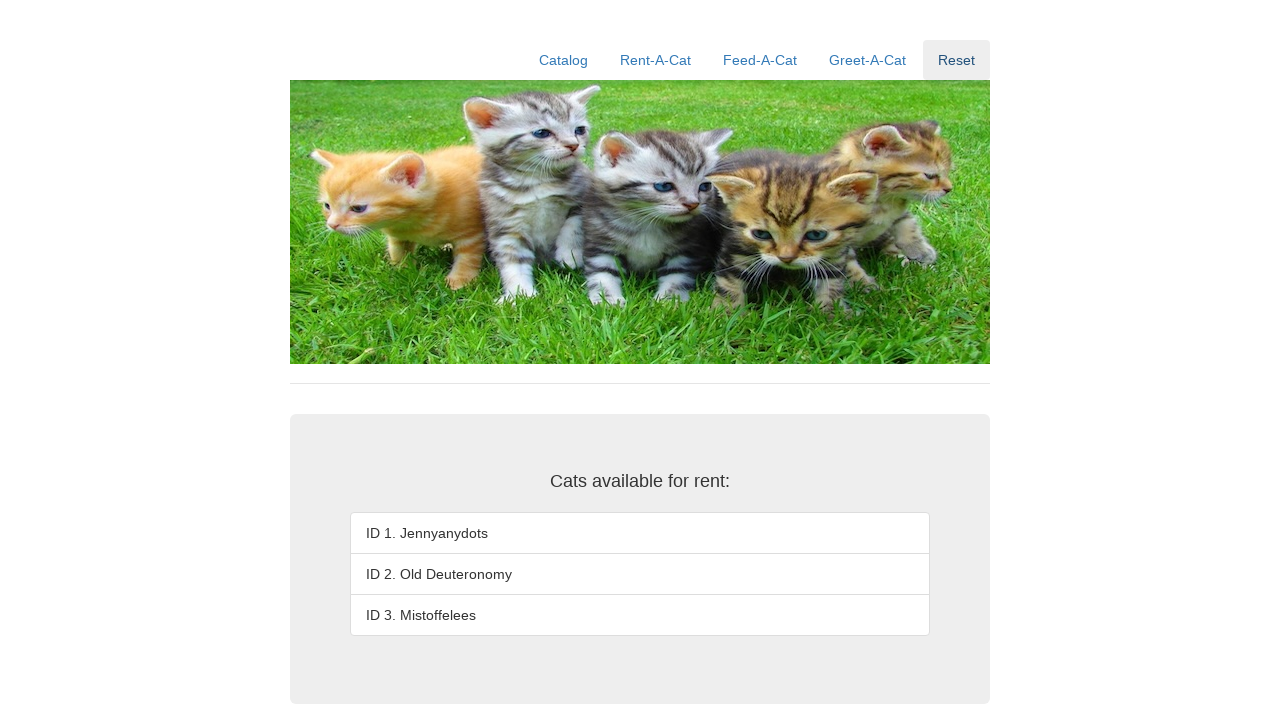

Navigated to greet-a-cat page with cat name 'Jennyanydots' in URL
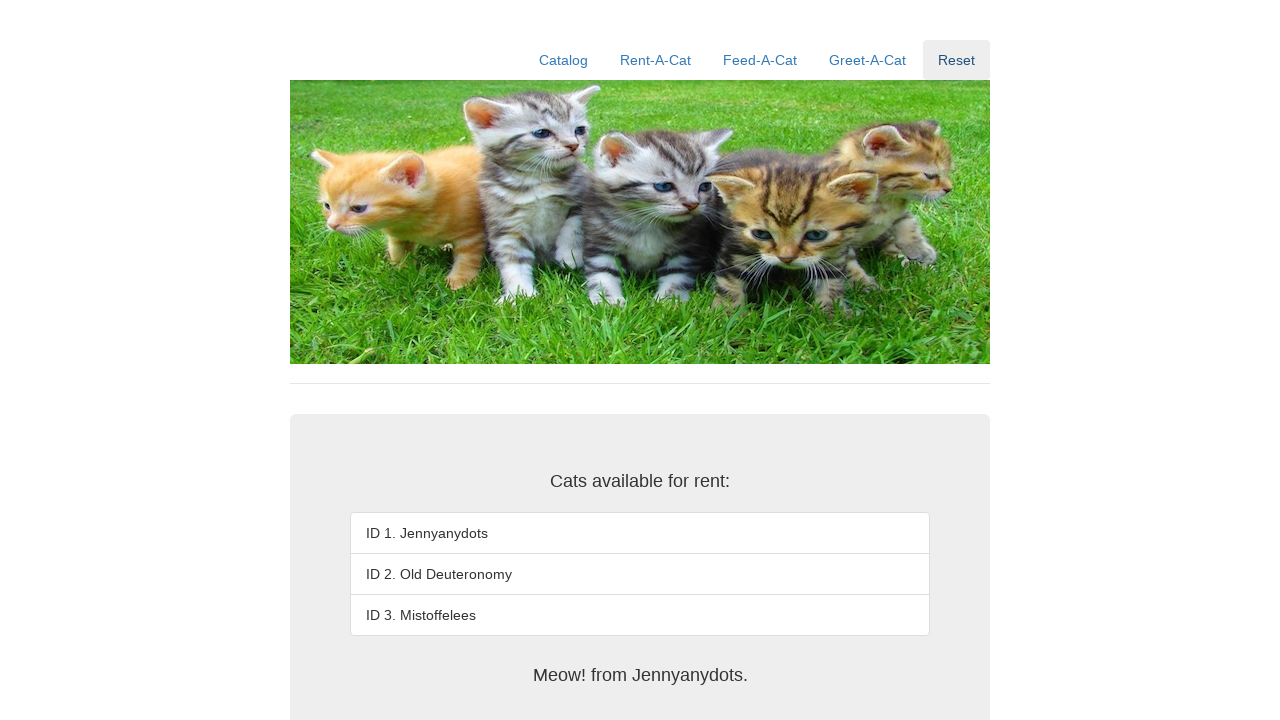

Verified greeting message displays 'Meow! from Jennyanydots.'
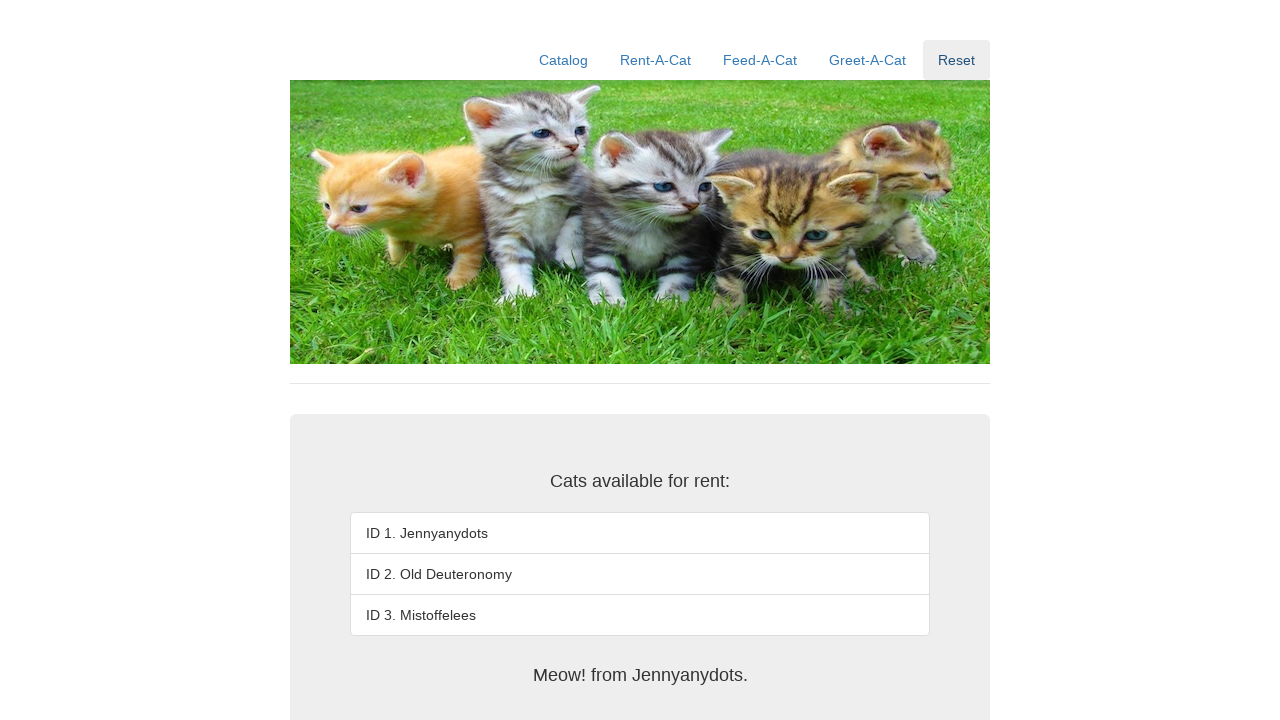

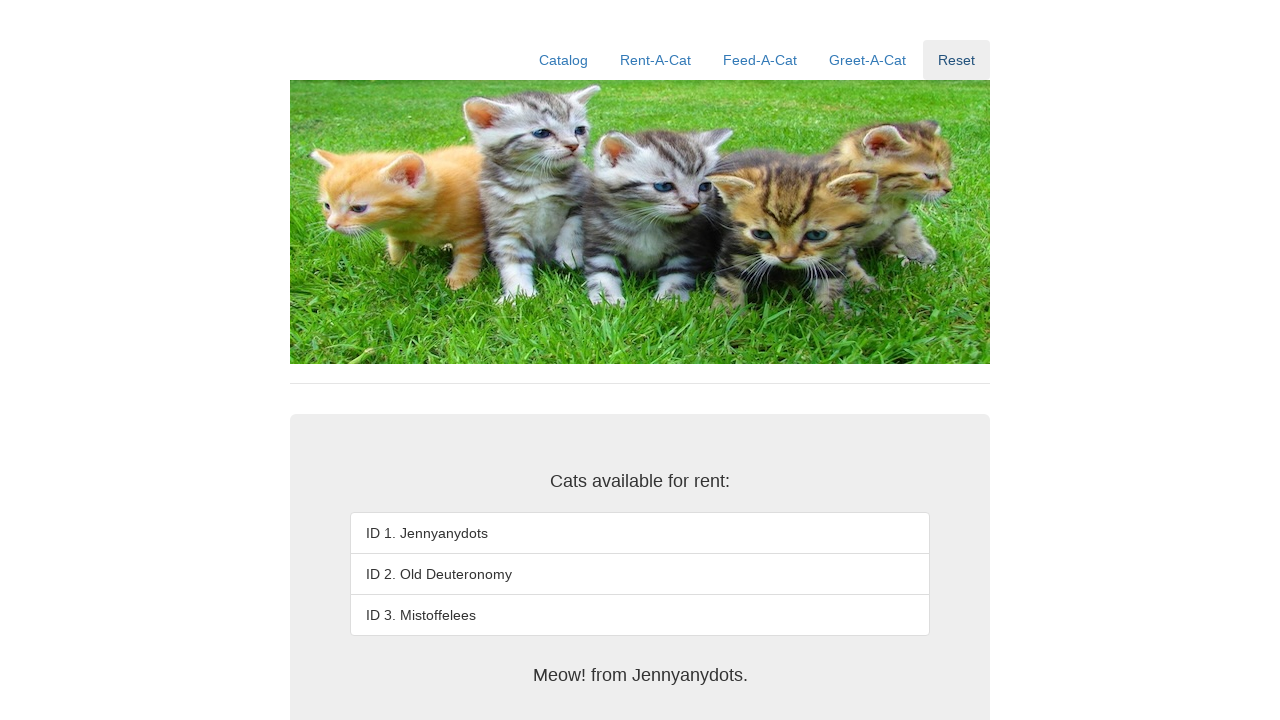